Navigates to RedBus homepage and verifies the page title matches expected value

Starting URL: https://www.redbus.com

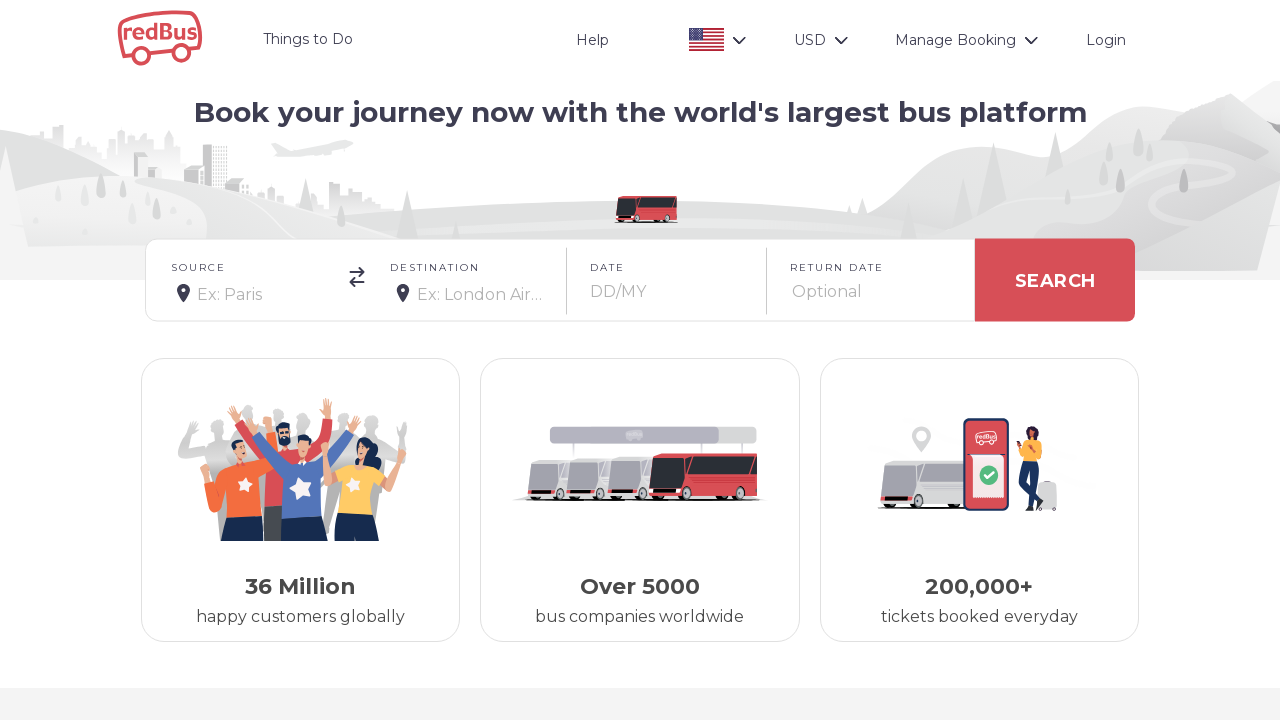

Navigated to RedBus homepage
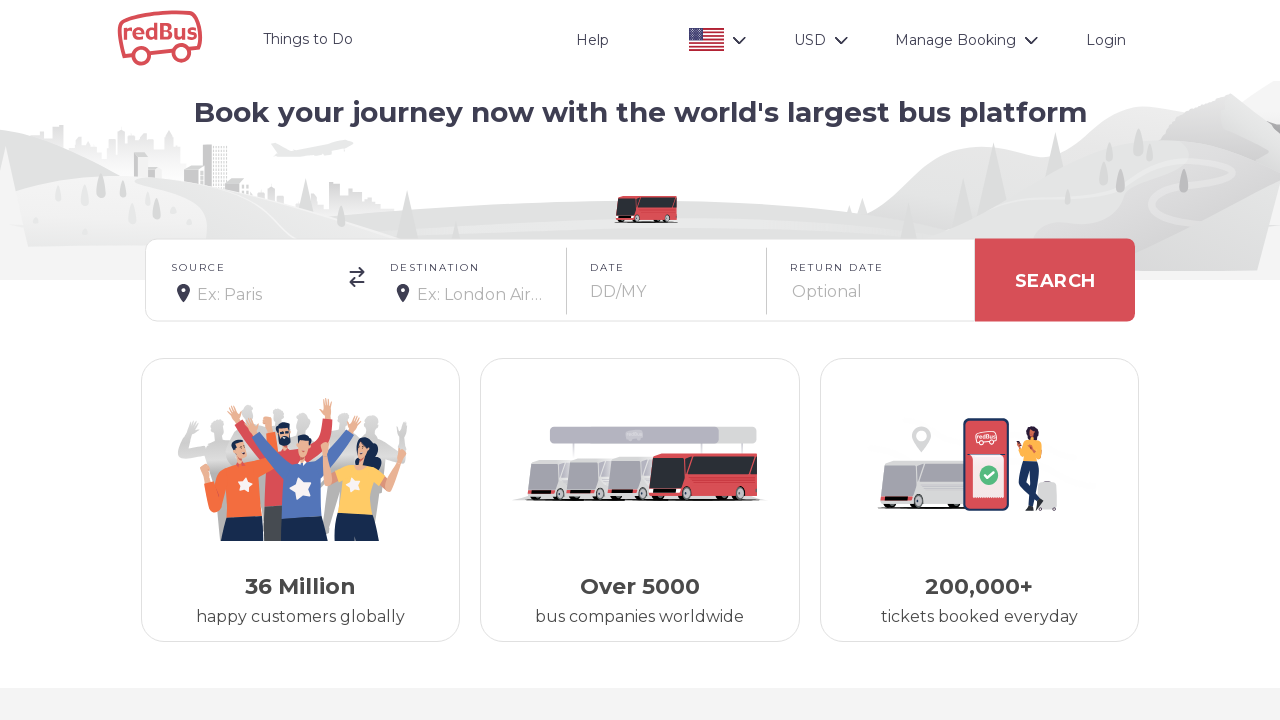

Verified page title matches expected value 'Book Bus Tickets Online with redBus!'
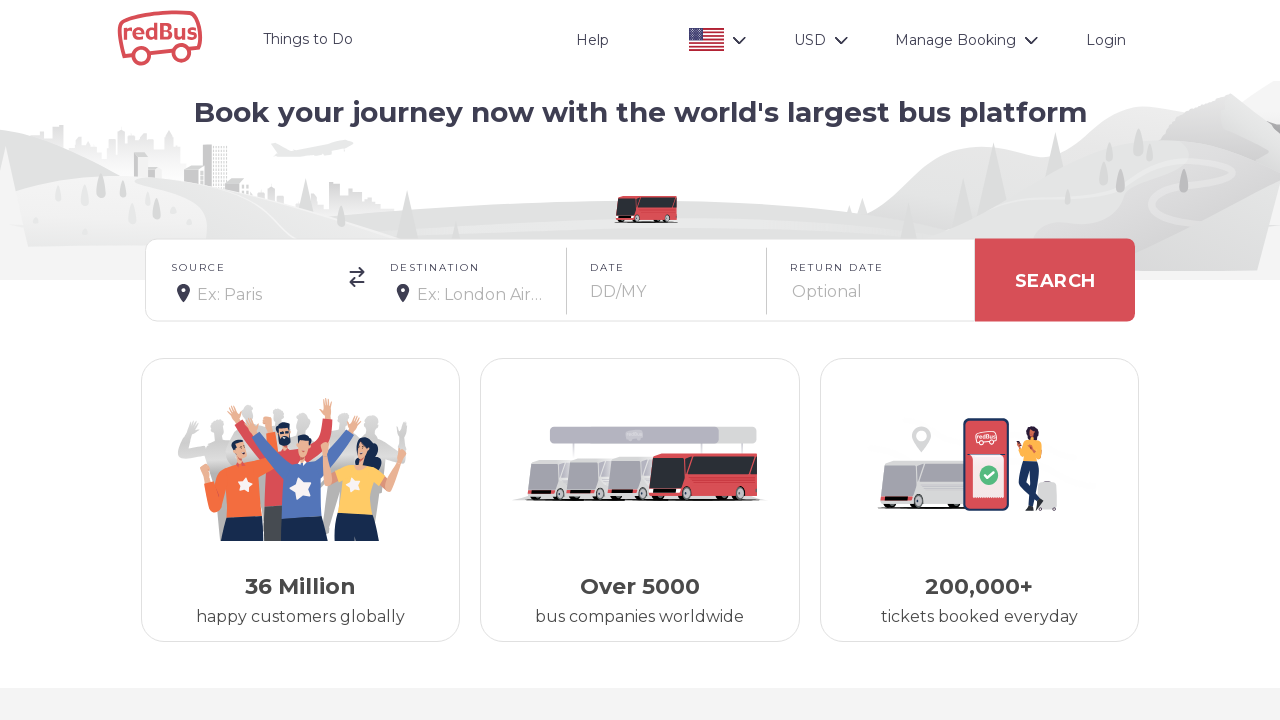

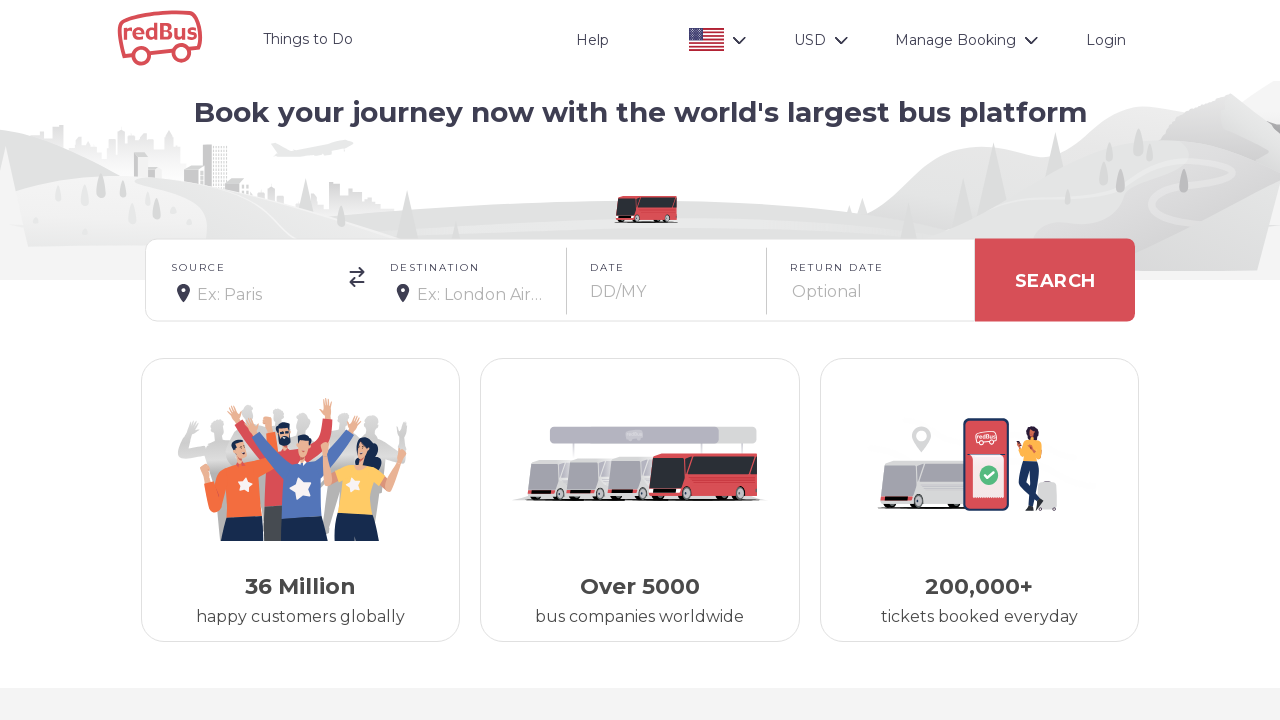